Navigates to the Bluestone jewelry website homepage and maximizes the browser window

Starting URL: https://www.bluestone.com

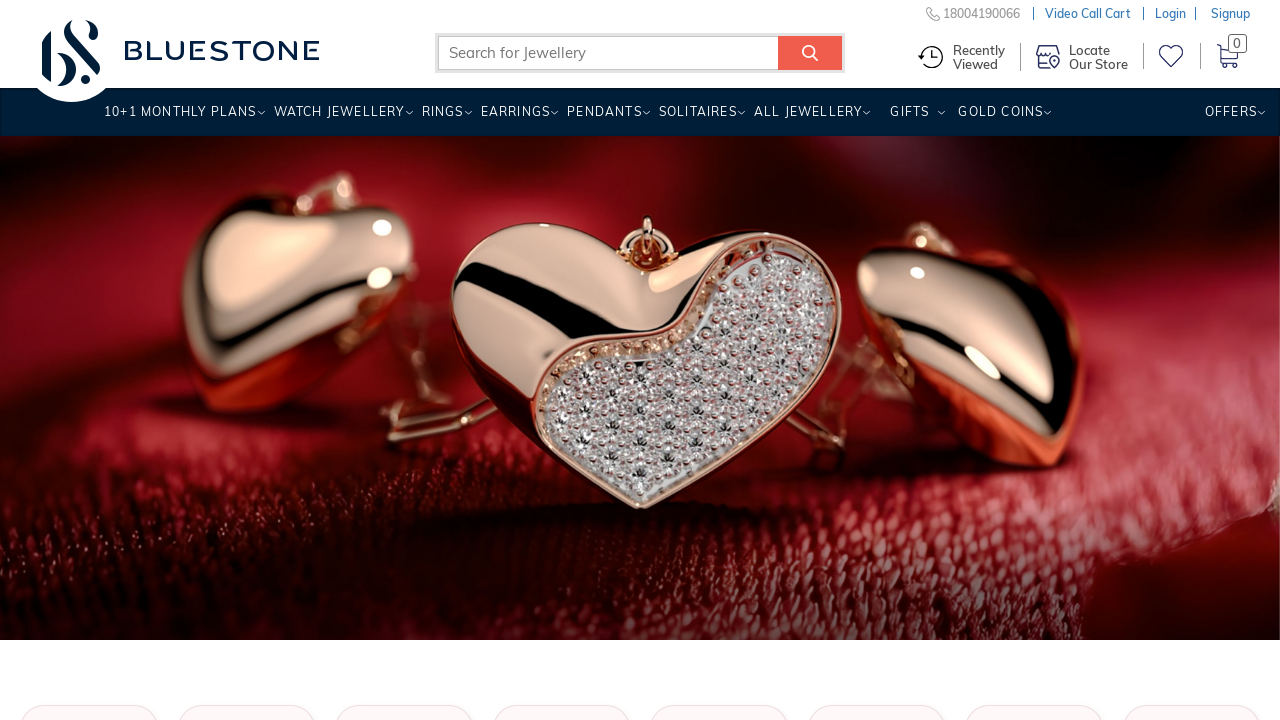

Set viewport to 1920x1080 to simulate maximized browser window
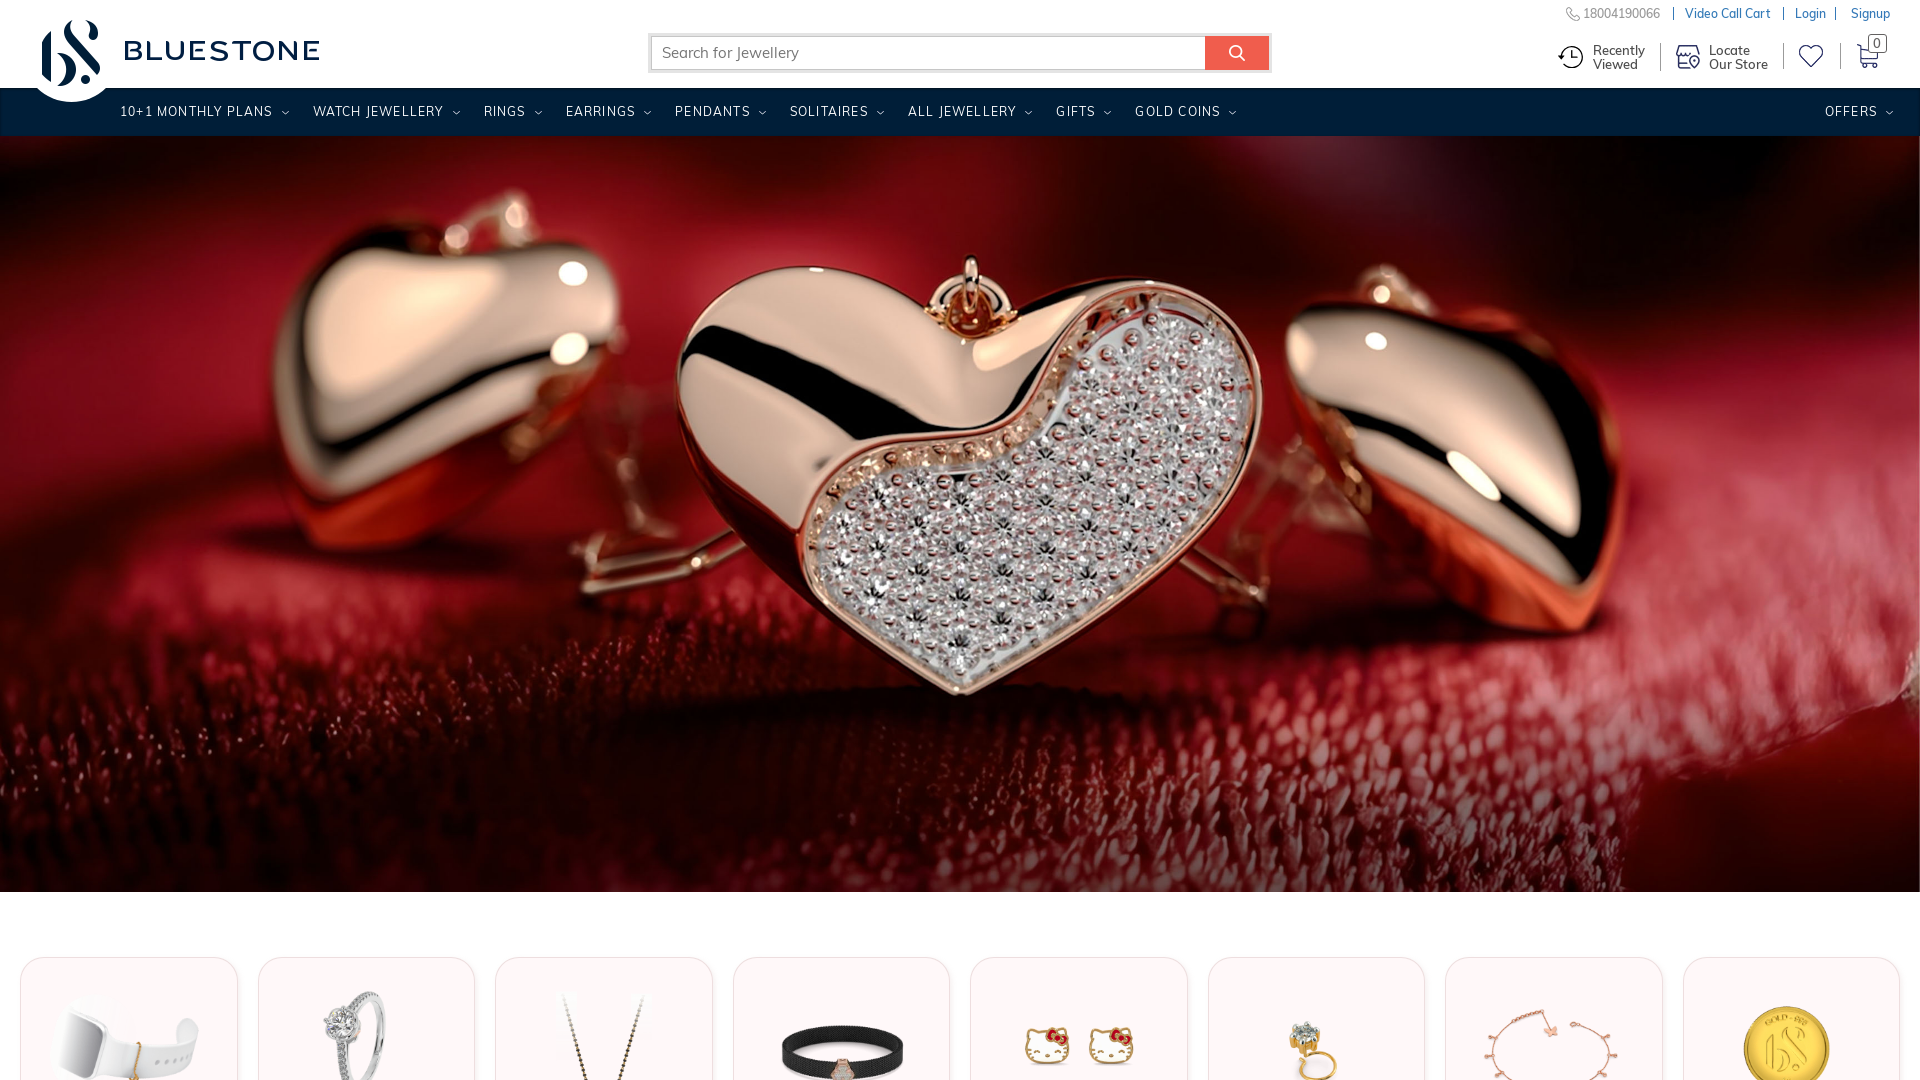

Bluestone jewelry website homepage fully loaded
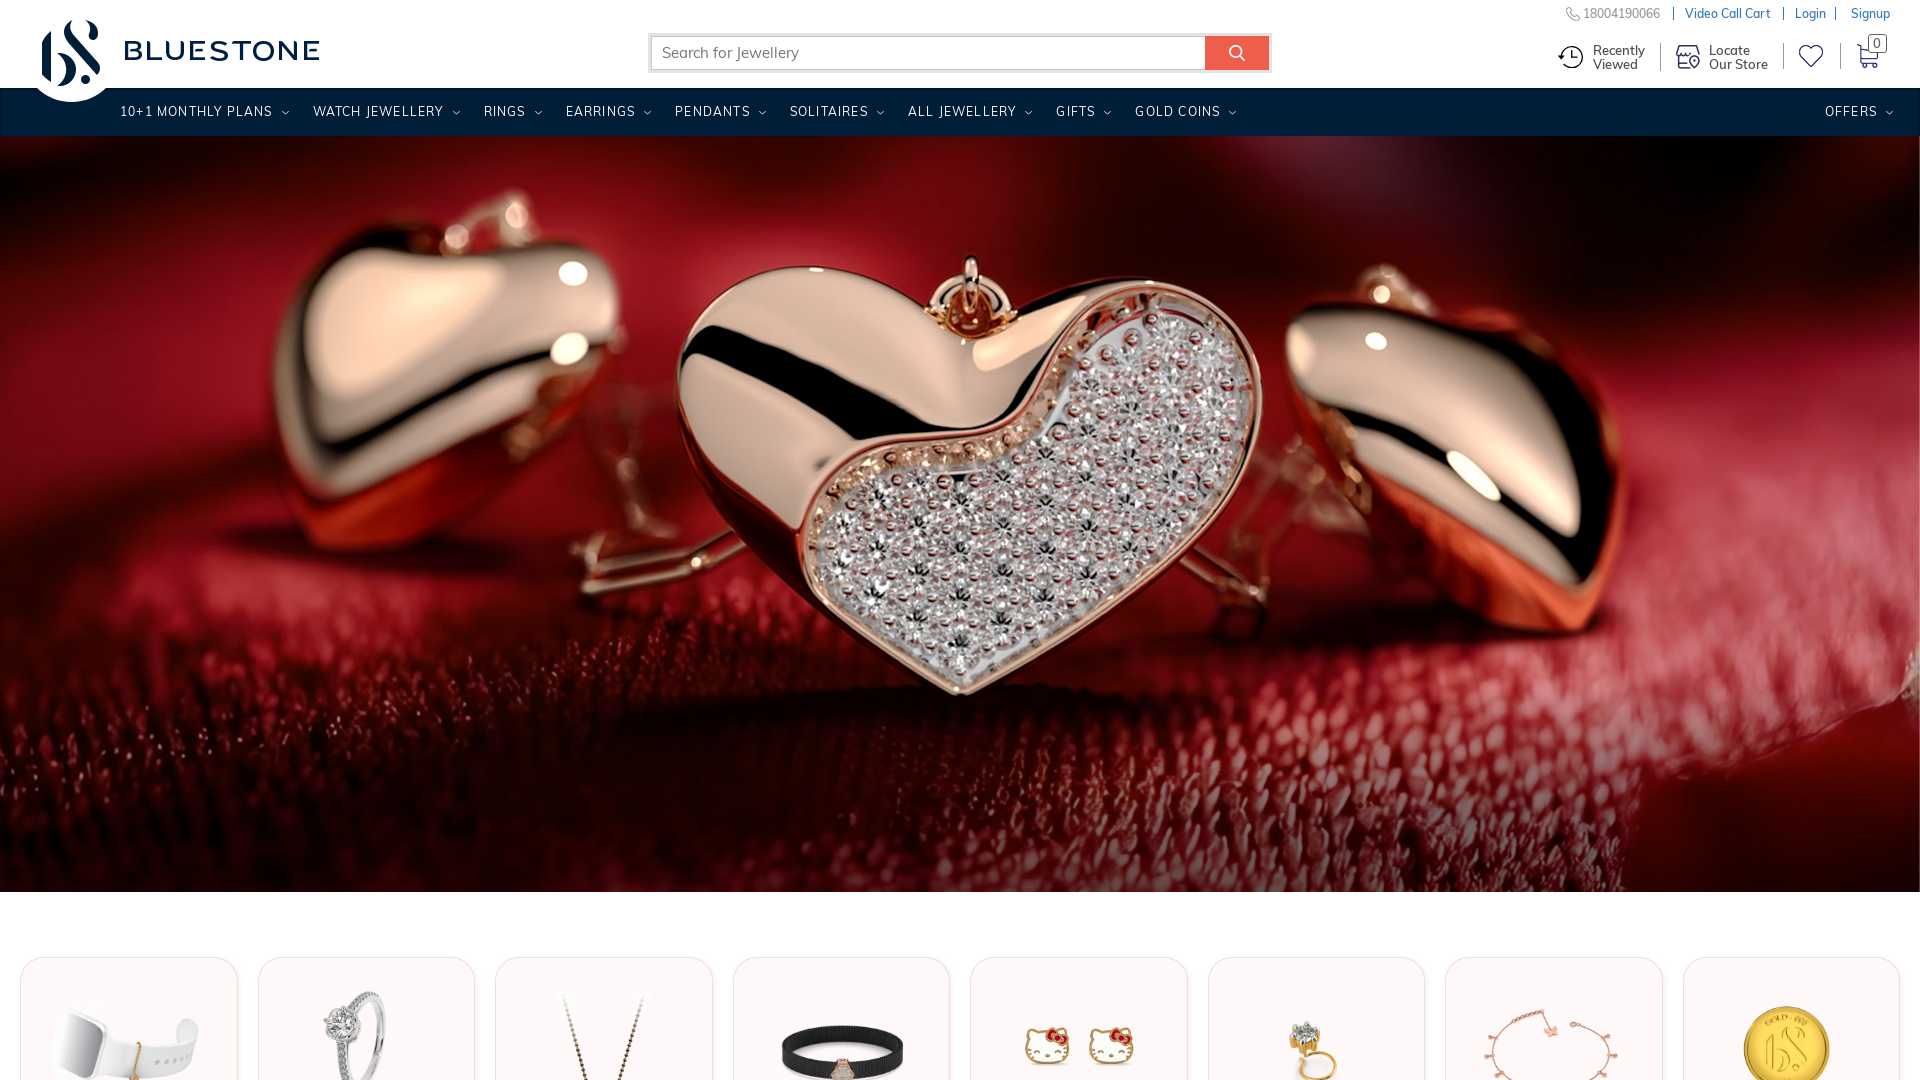

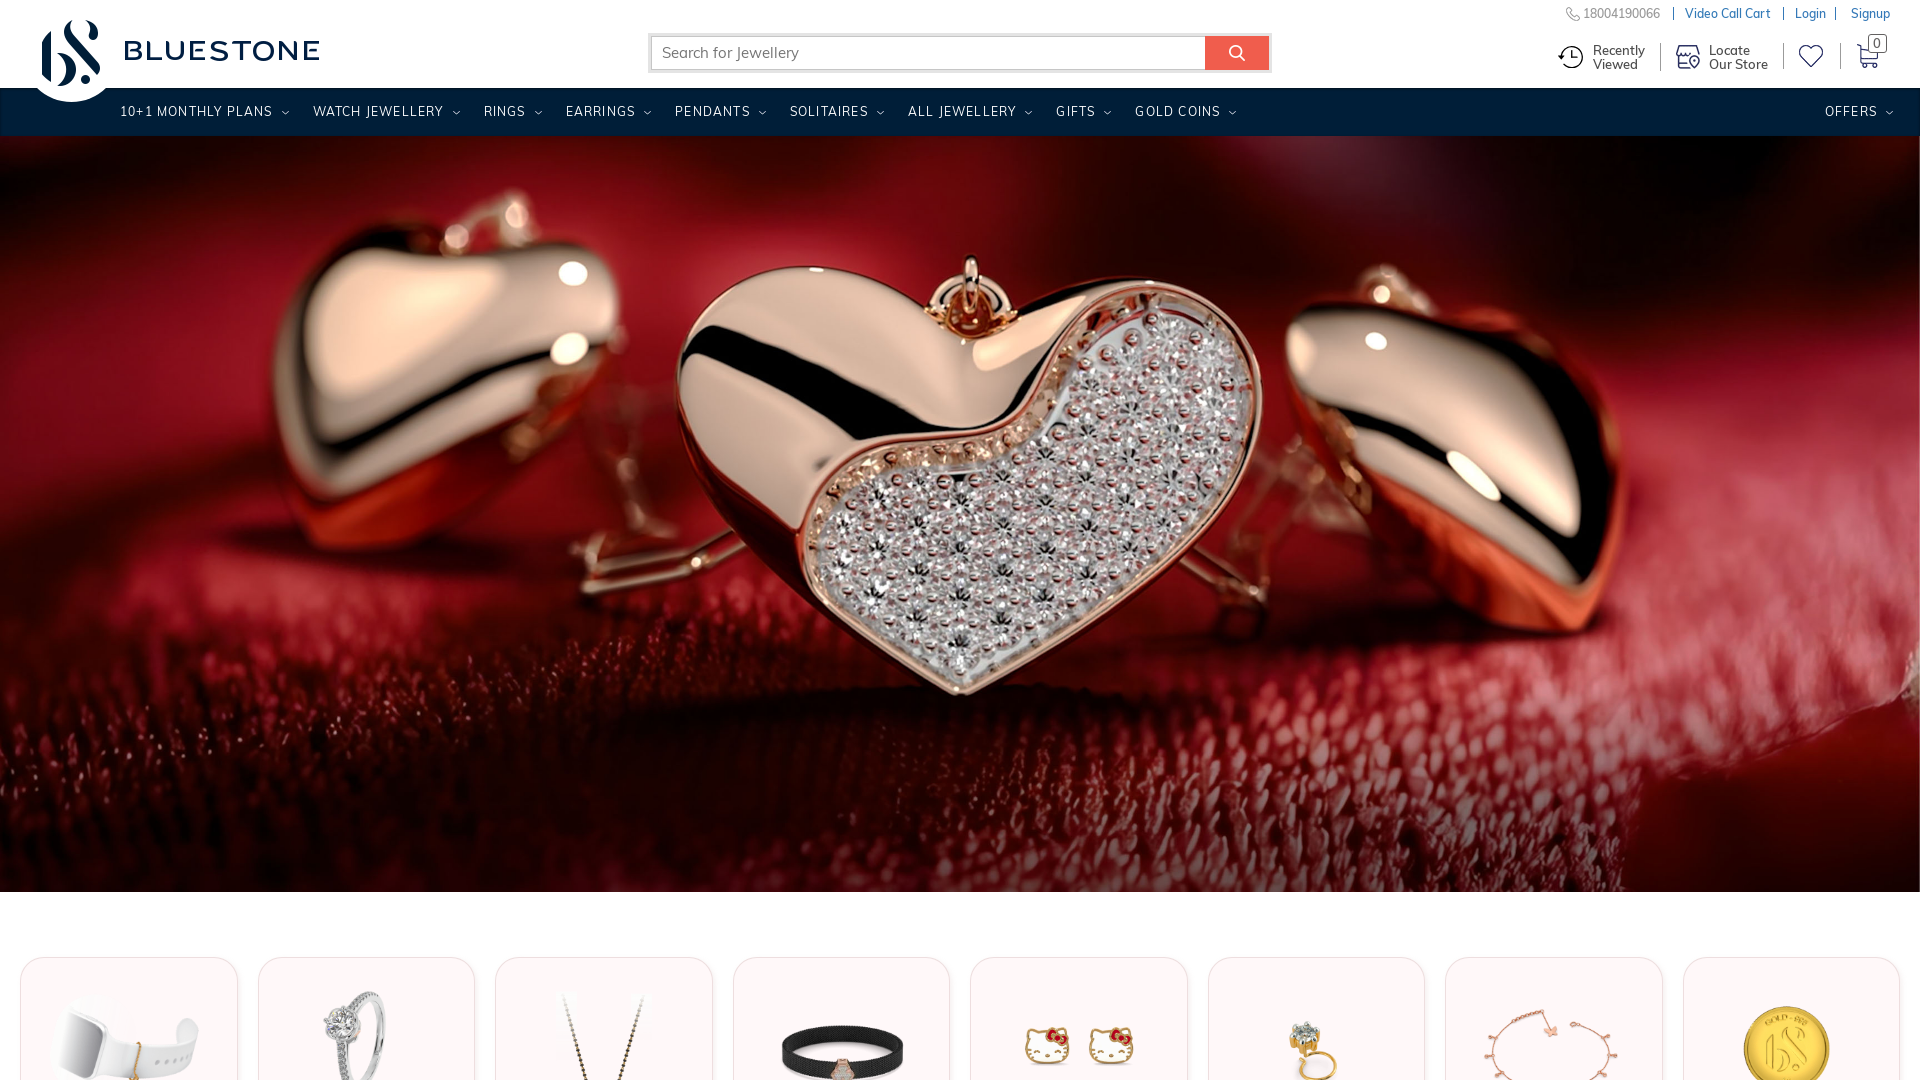